Tests browser navigation by clicking through multiple pages and using back/forward browser buttons, verifying page titles at each navigation step

Starting URL: http://antoniotrindade.com.br/treinoautomacao/index.html

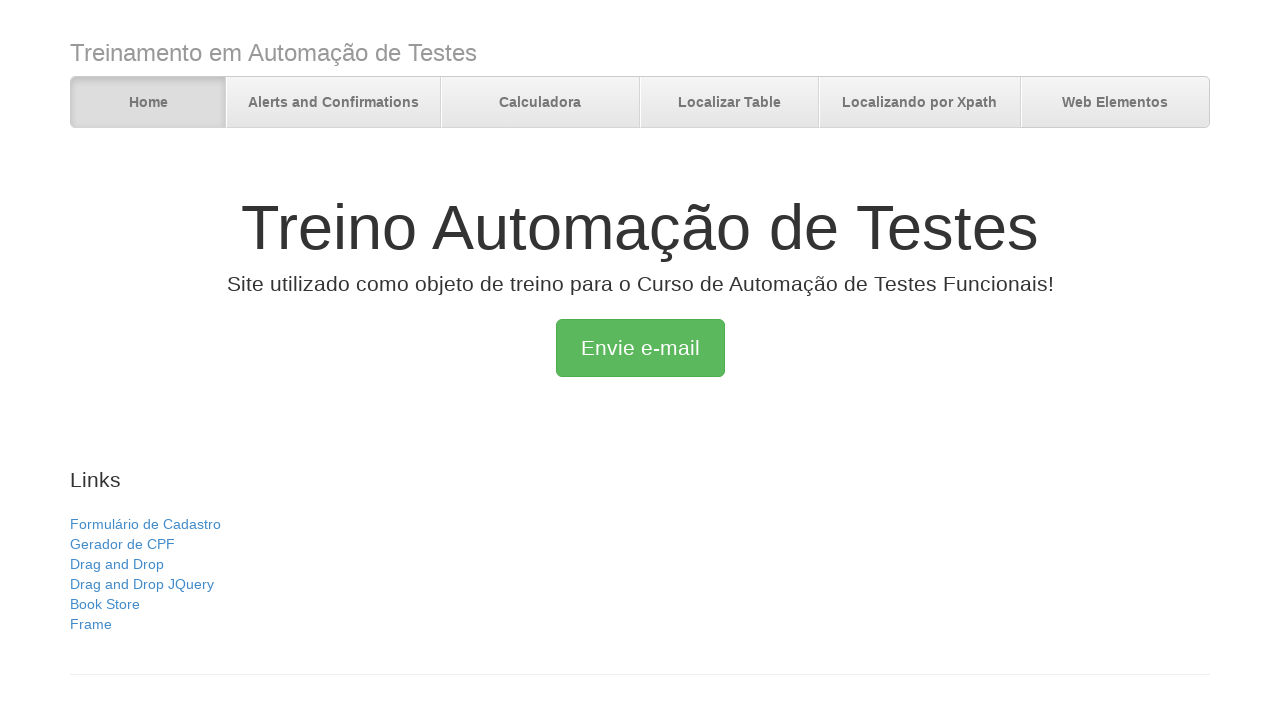

Verified initial page title is 'Treino Automação de Testes'
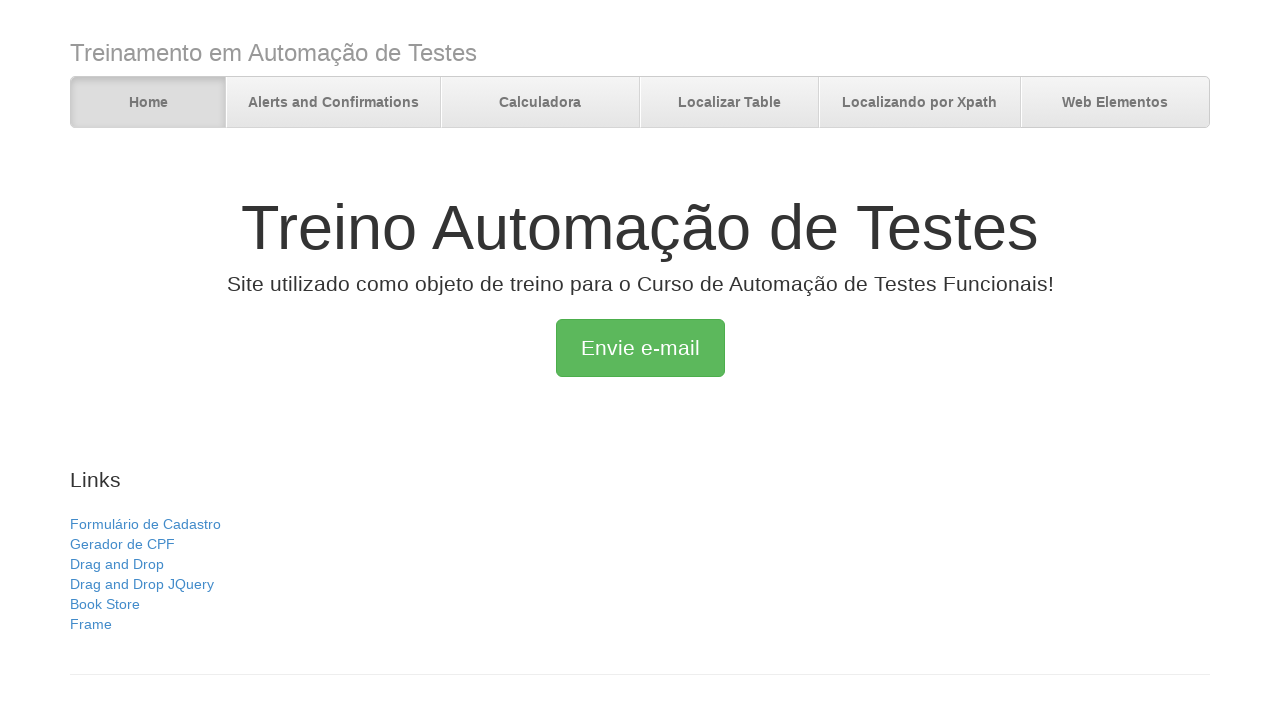

Clicked on Calculadora link at (540, 103) on text=Calculadora
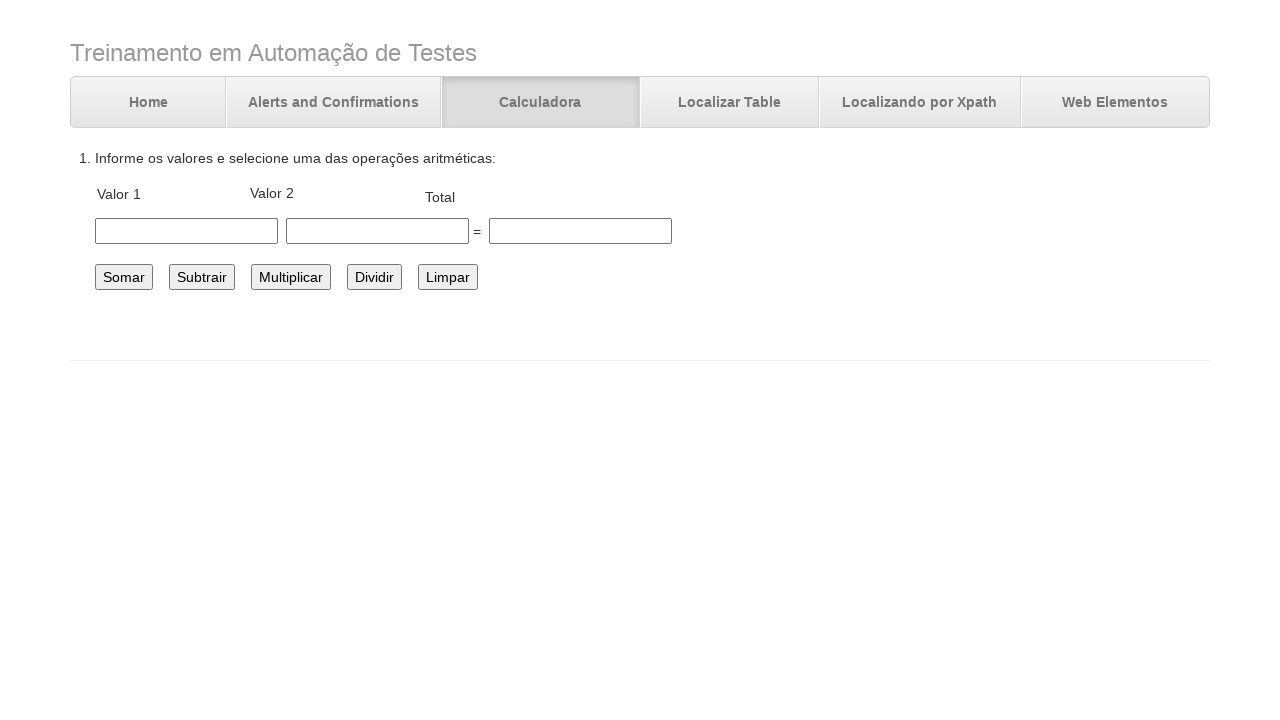

Waited for calculator page to fully load
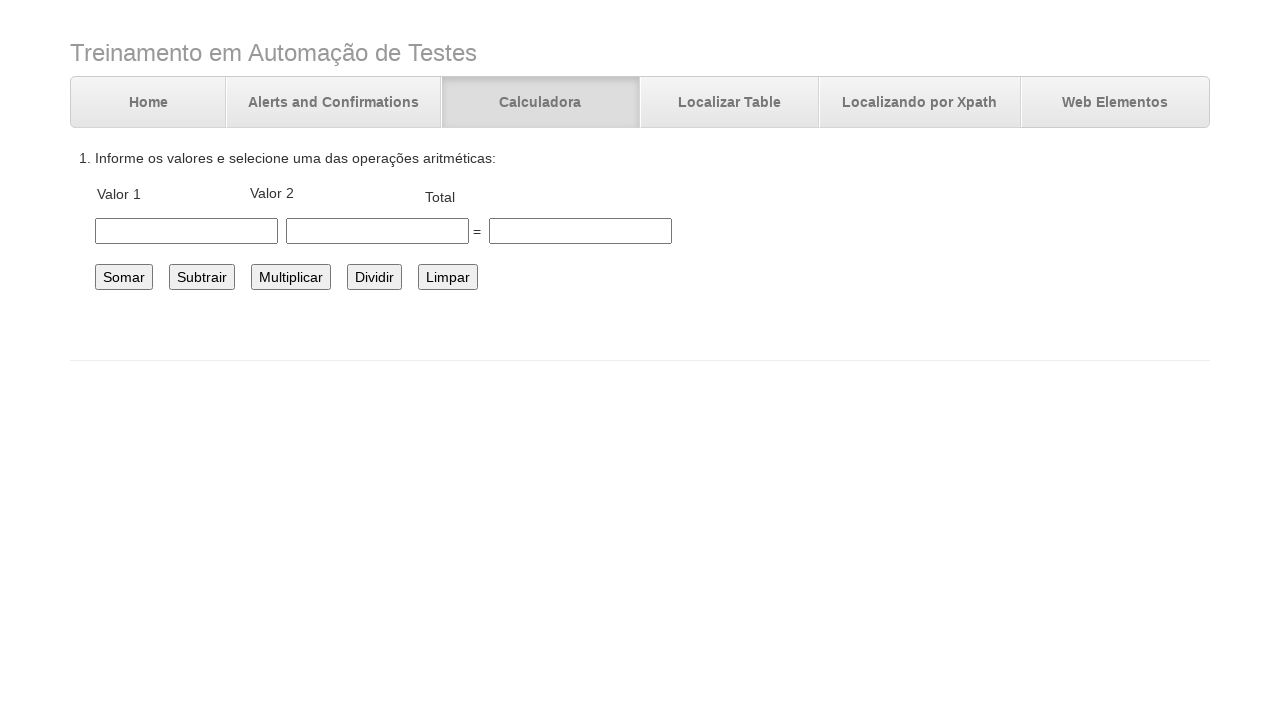

Verified calculator page title is 'Desafio Automação Cálculos'
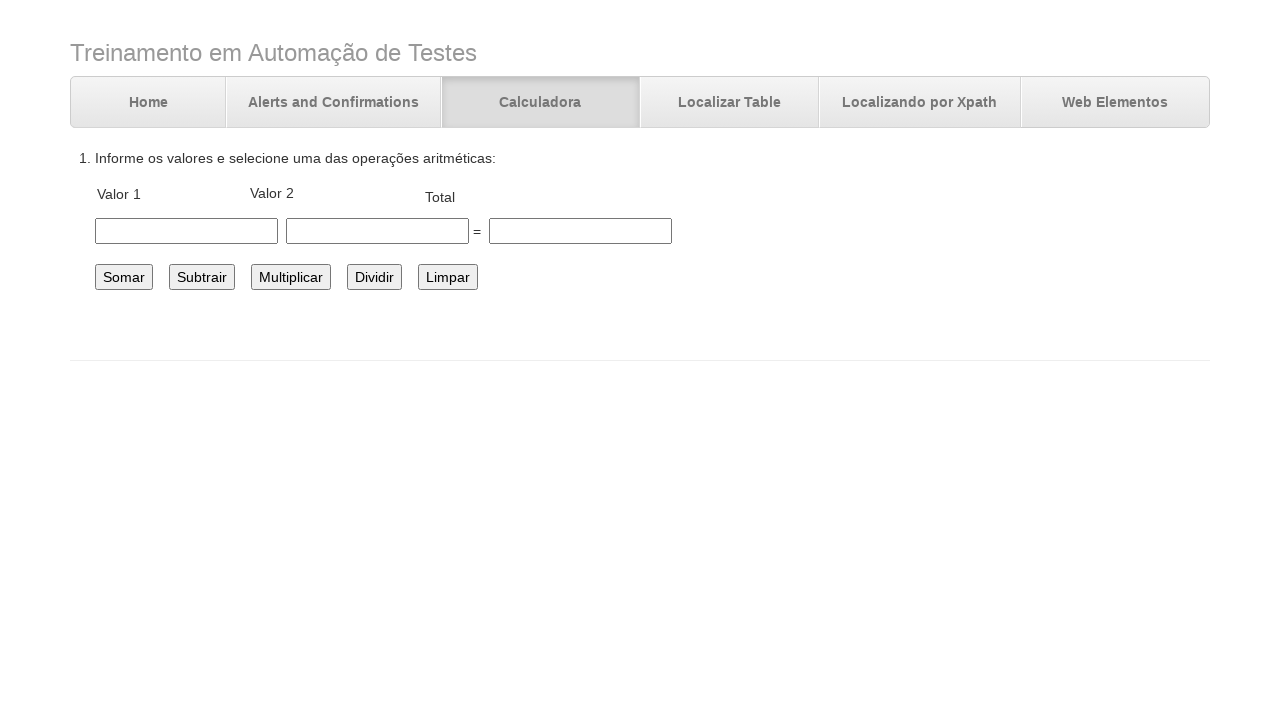

Clicked on Localizar Table link at (730, 103) on text=Localizar Table
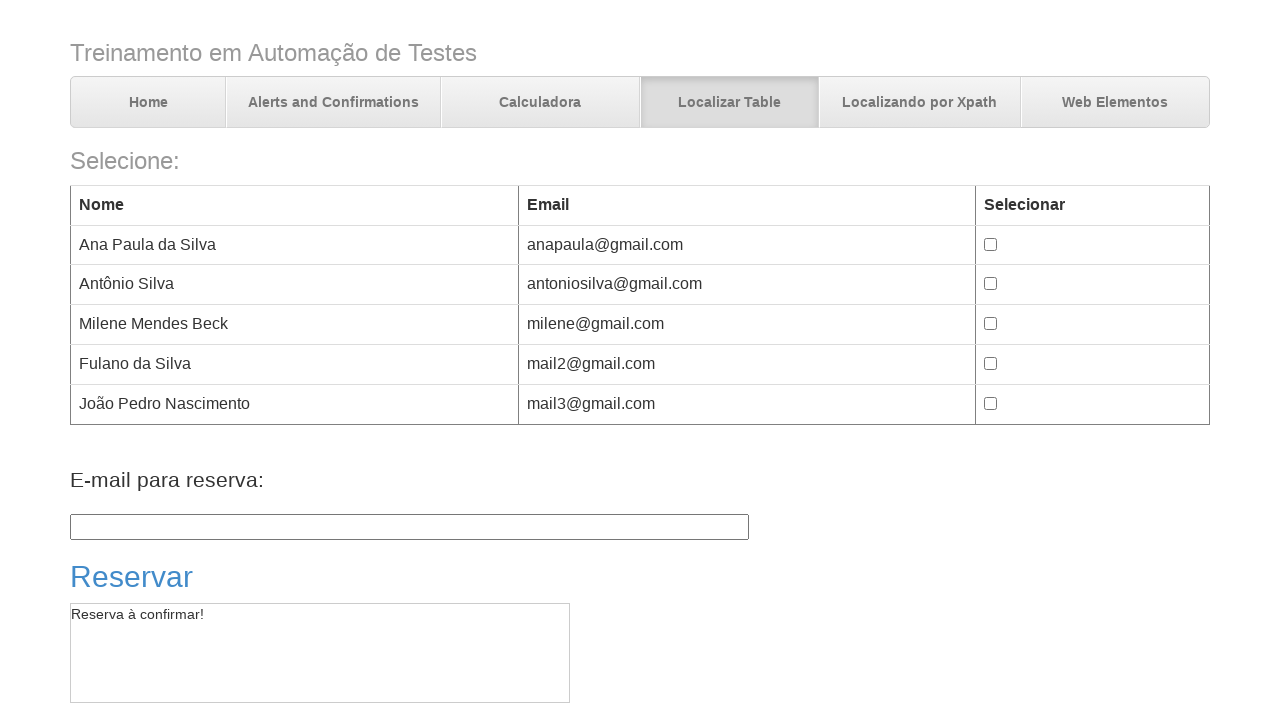

Waited for tables page to fully load
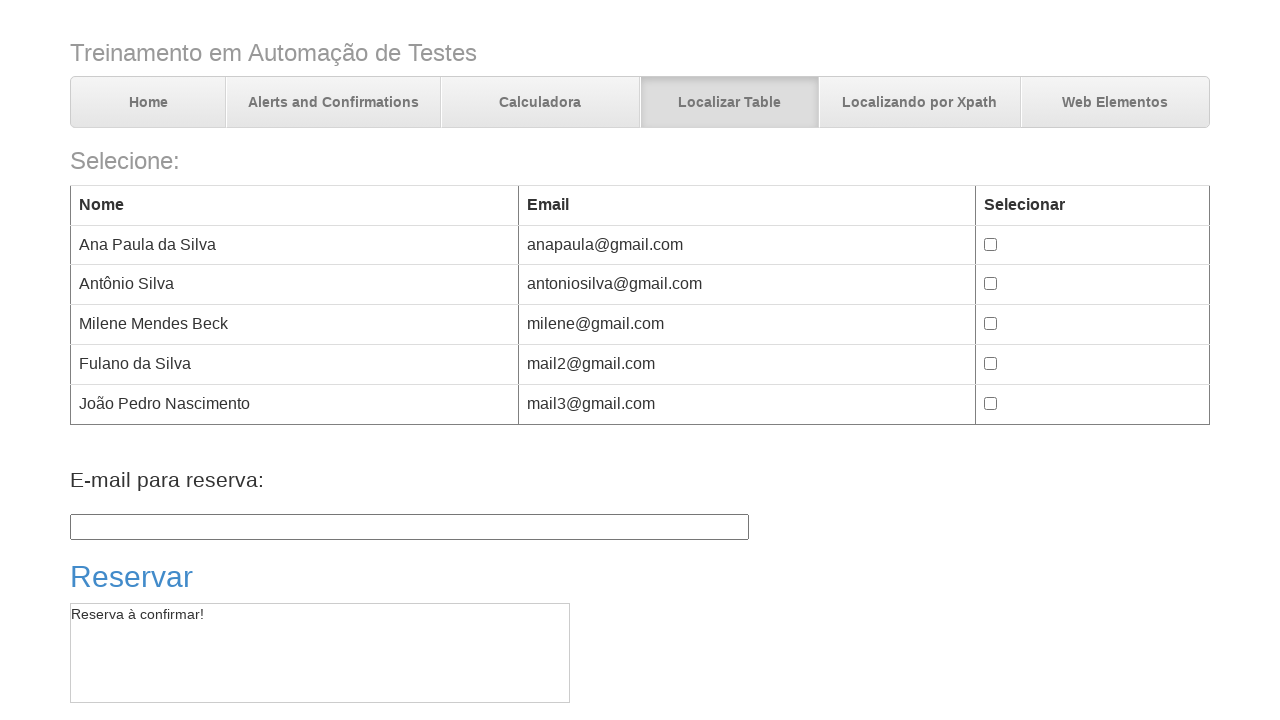

Verified tables page title is 'Trabalhando com tables'
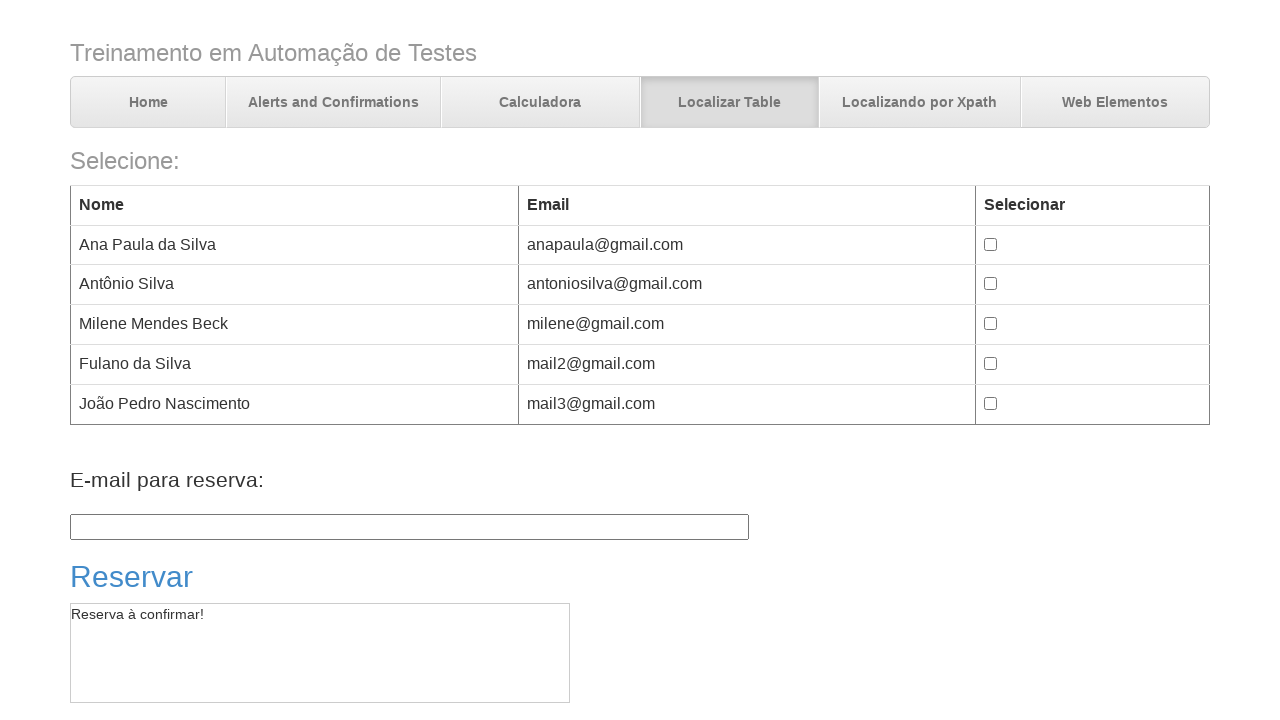

Clicked browser back button to navigate to calculator page
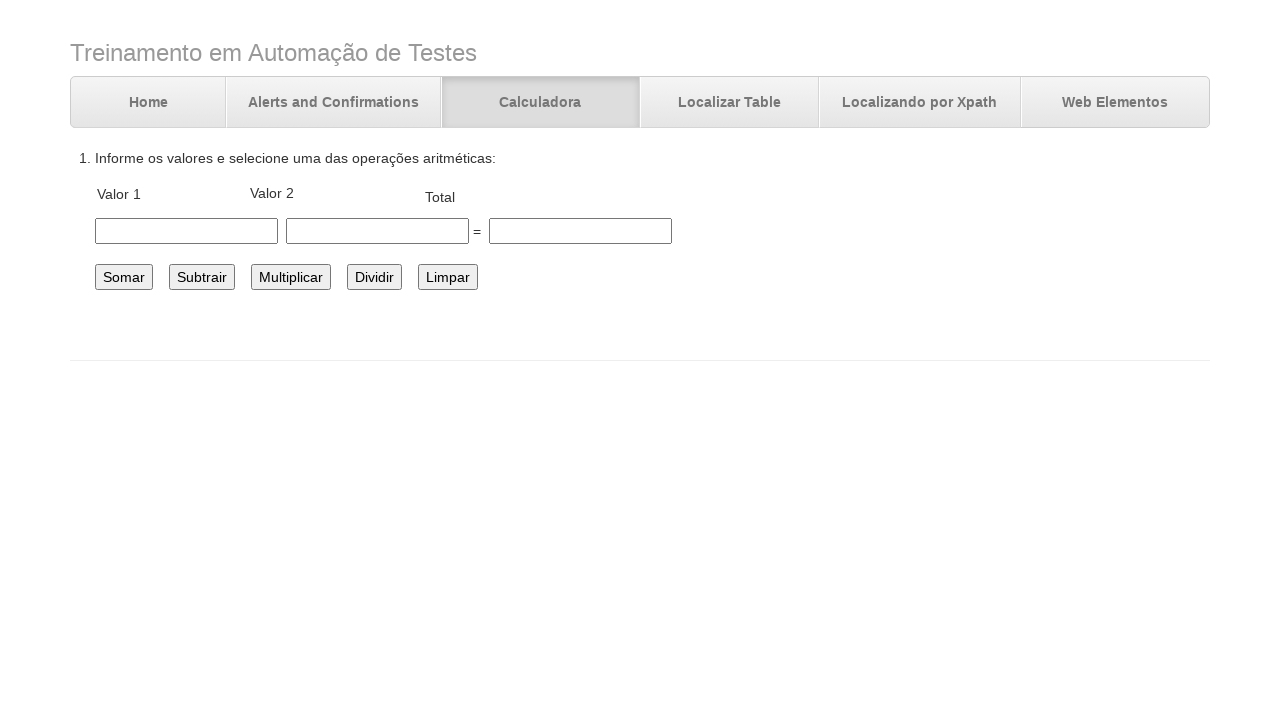

Waited for calculator page to load after back navigation
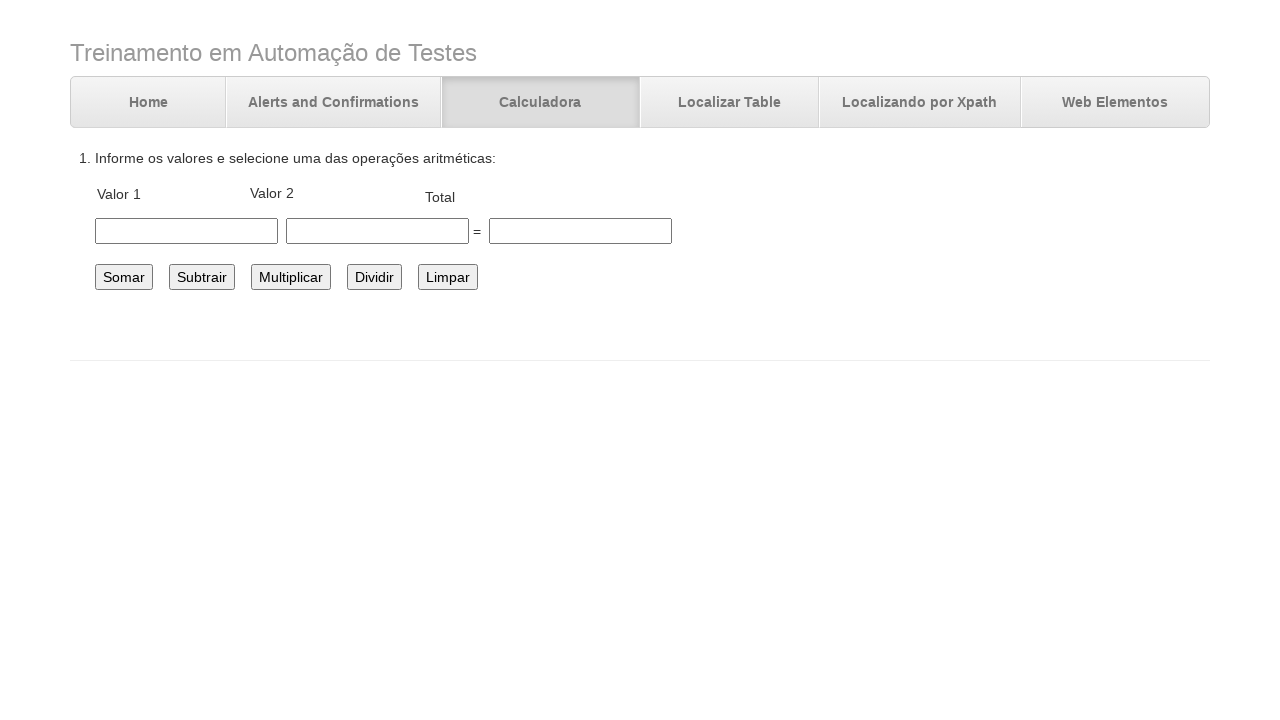

Verified back navigation arrived at calculator page
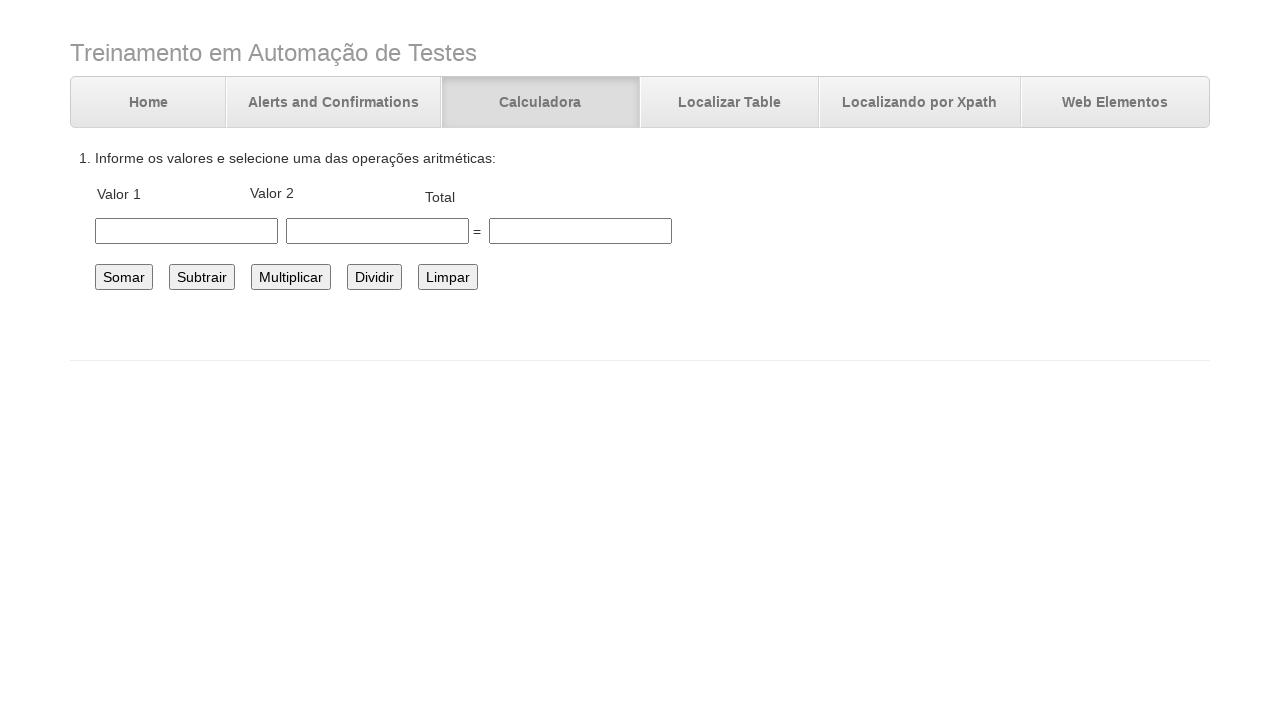

Clicked browser back button to navigate to home page
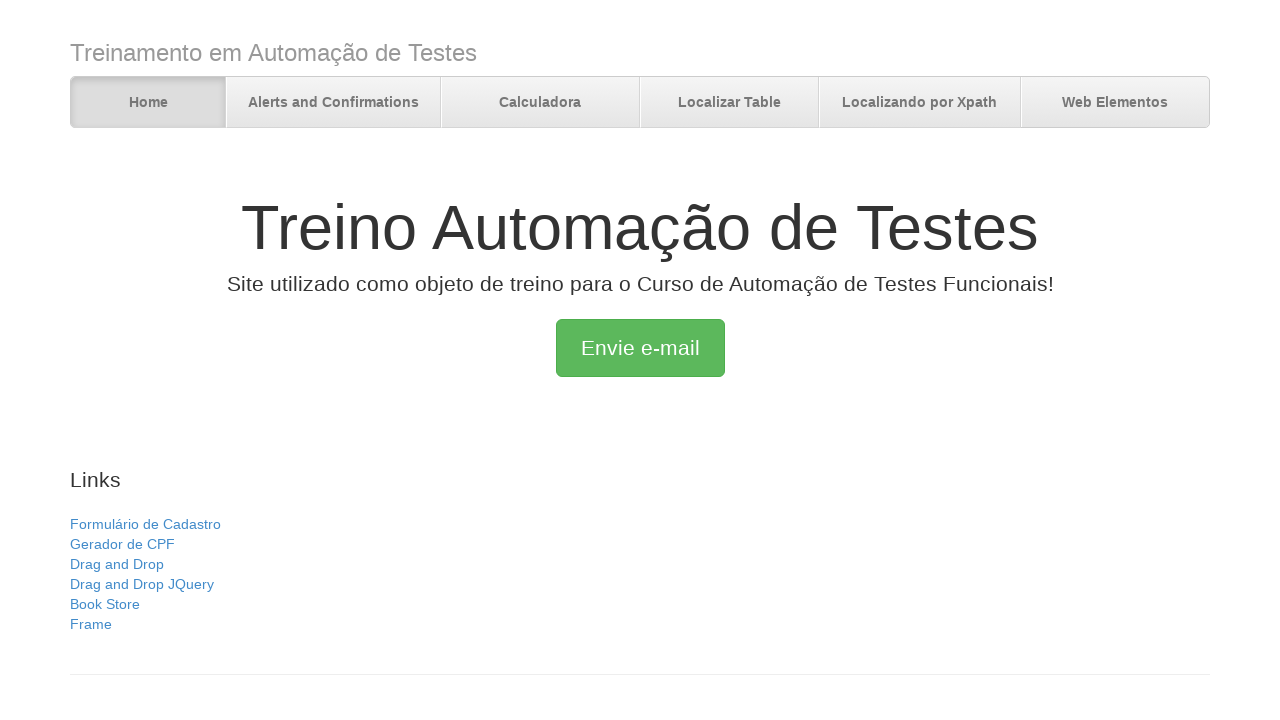

Waited for home page to load after back navigation
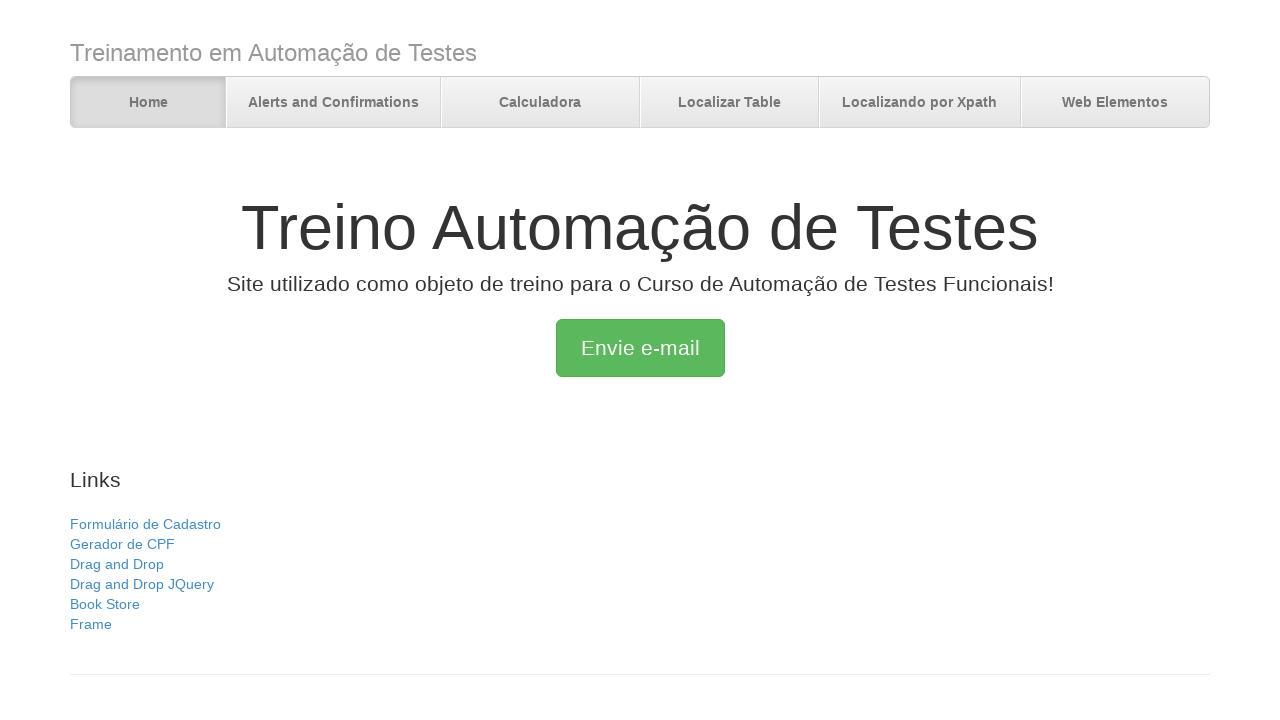

Verified back navigation arrived at home page
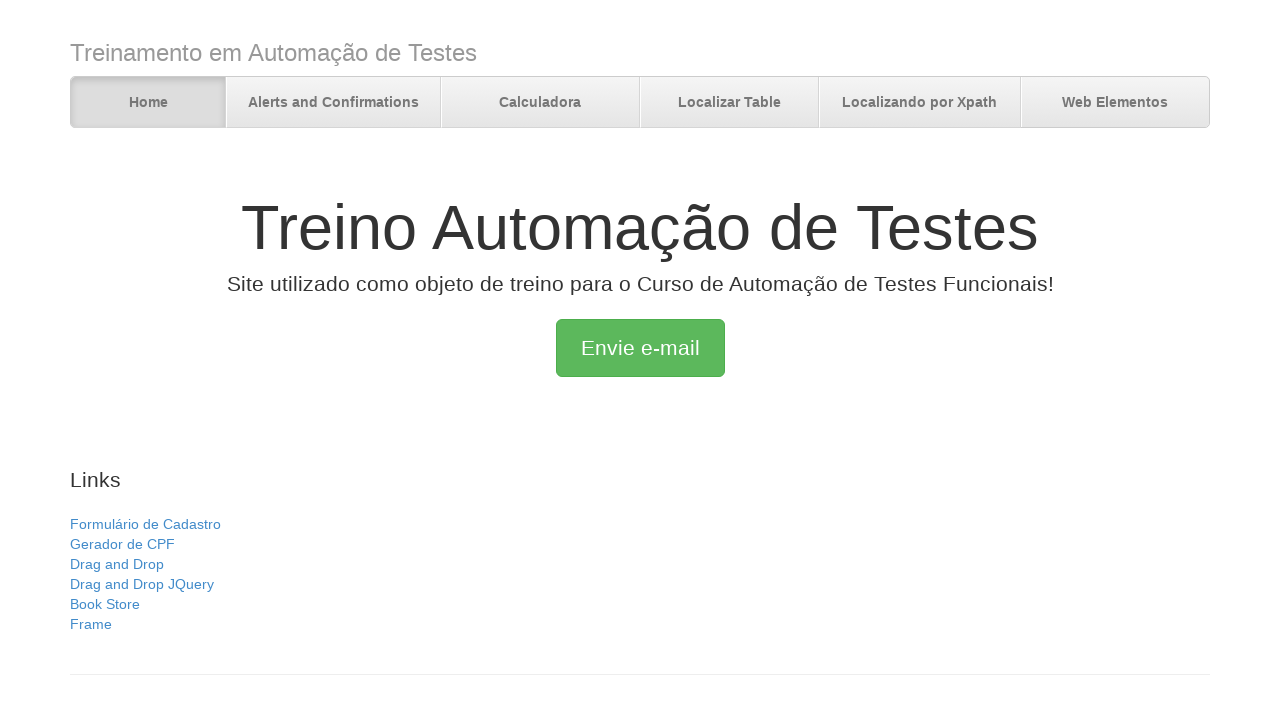

Clicked browser forward button to navigate to calculator page
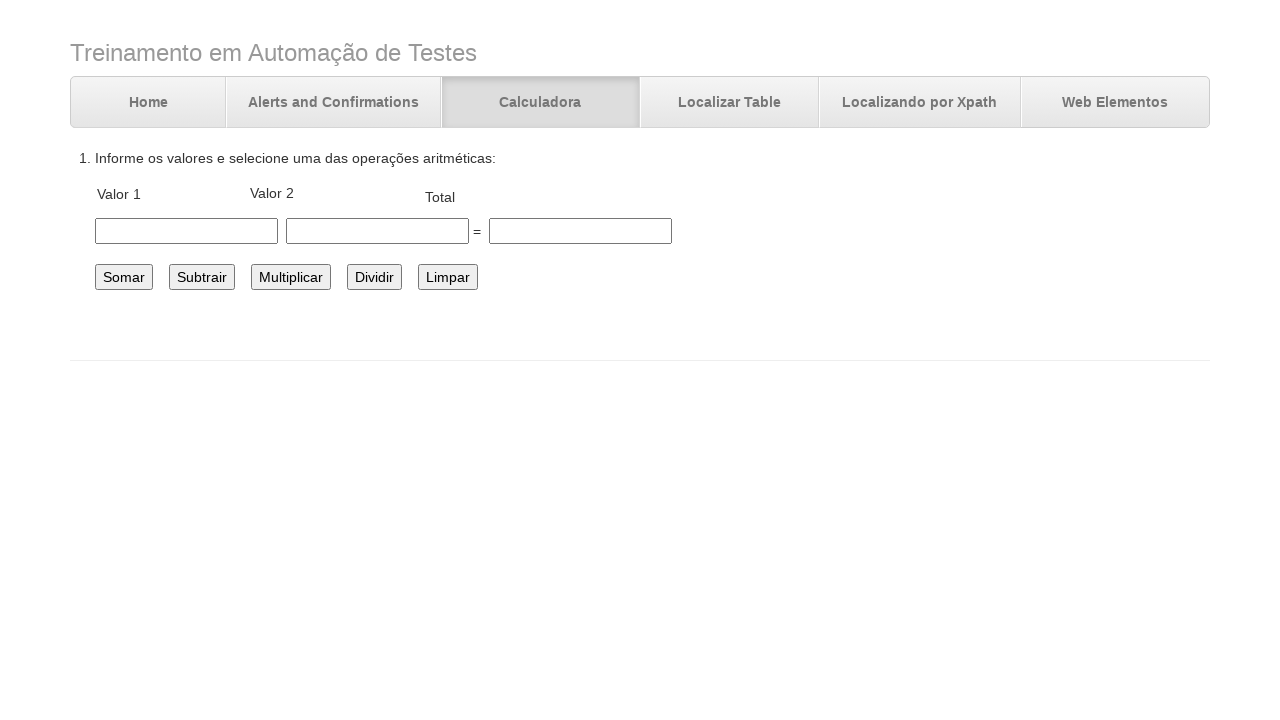

Waited for calculator page to load after forward navigation
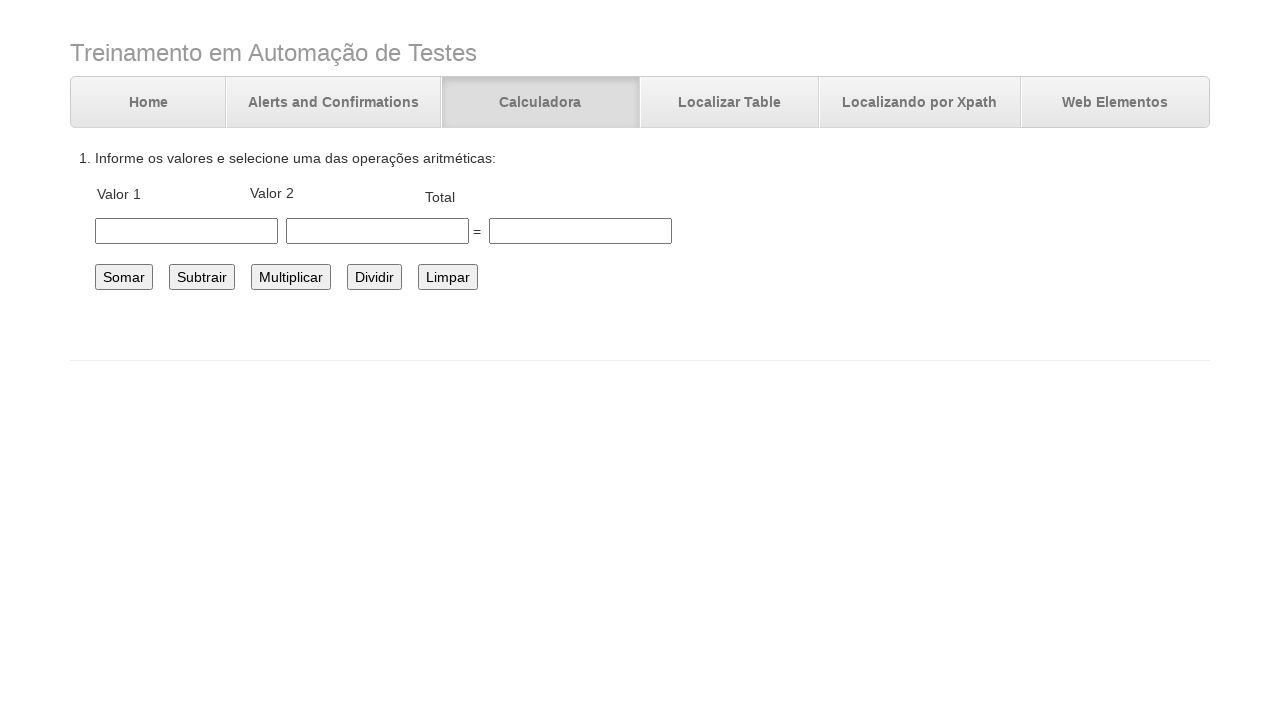

Verified forward navigation arrived at calculator page
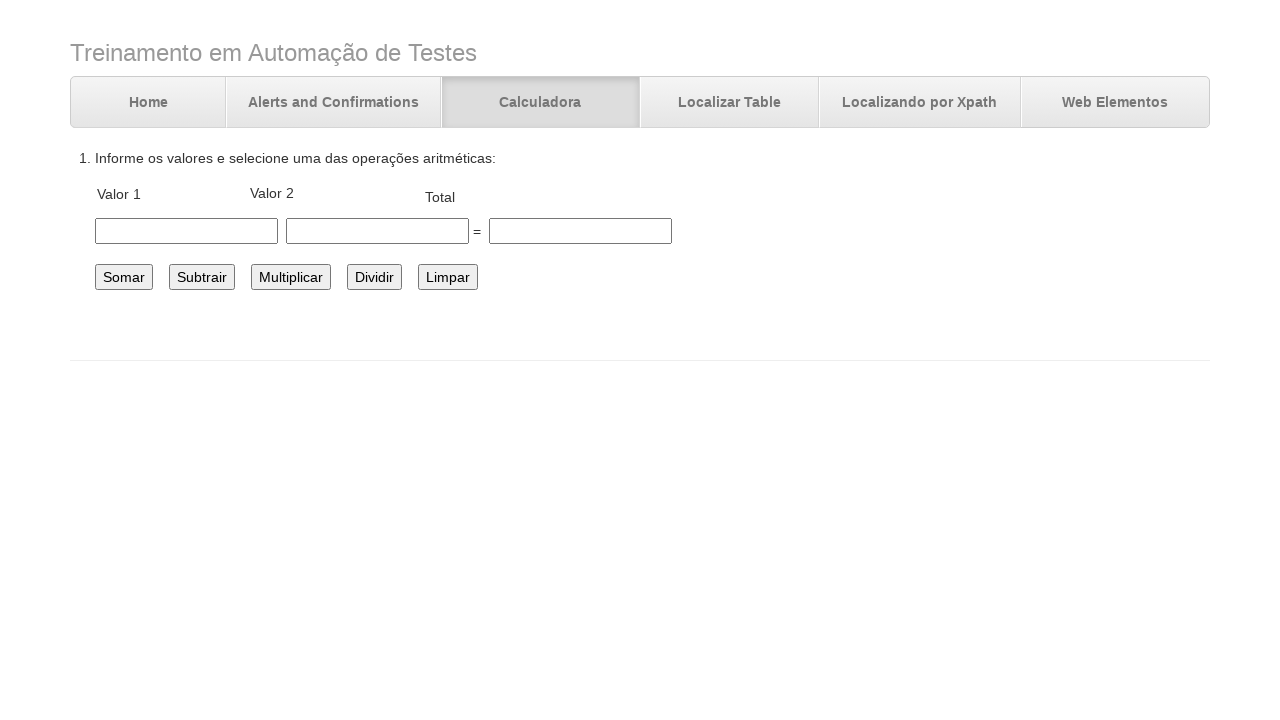

Clicked browser forward button to navigate to tables page
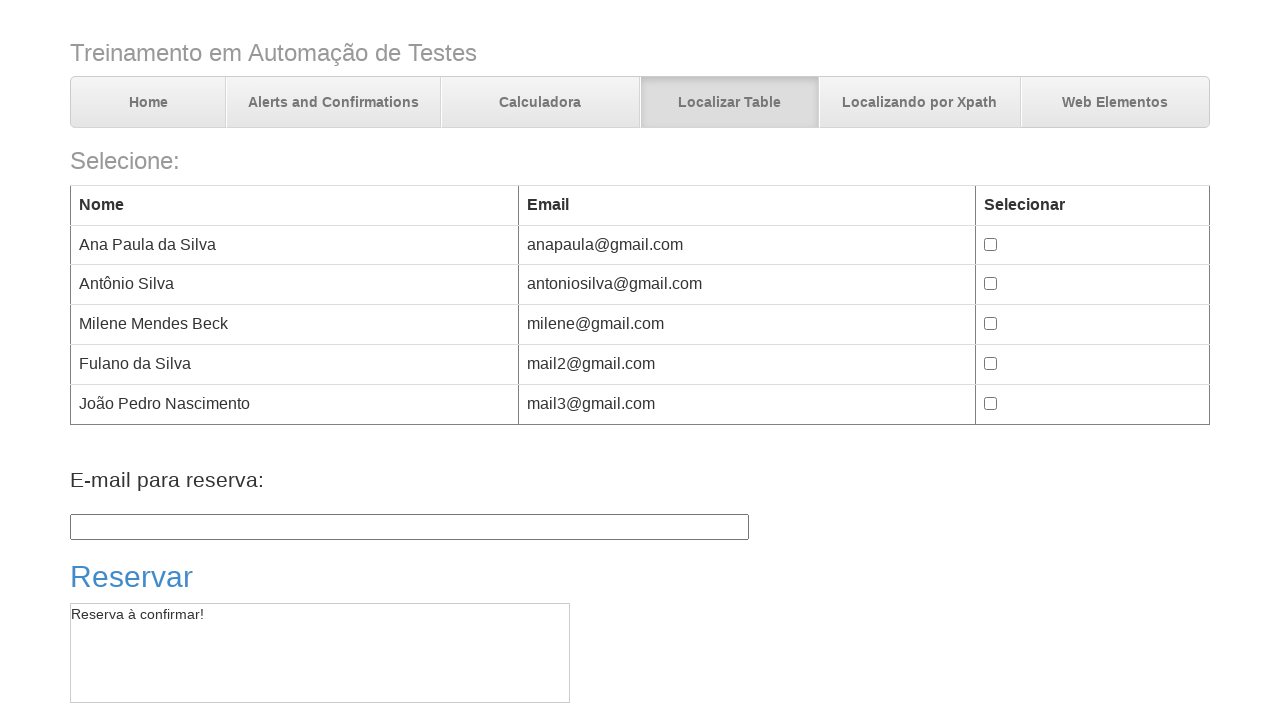

Waited for tables page to load after forward navigation
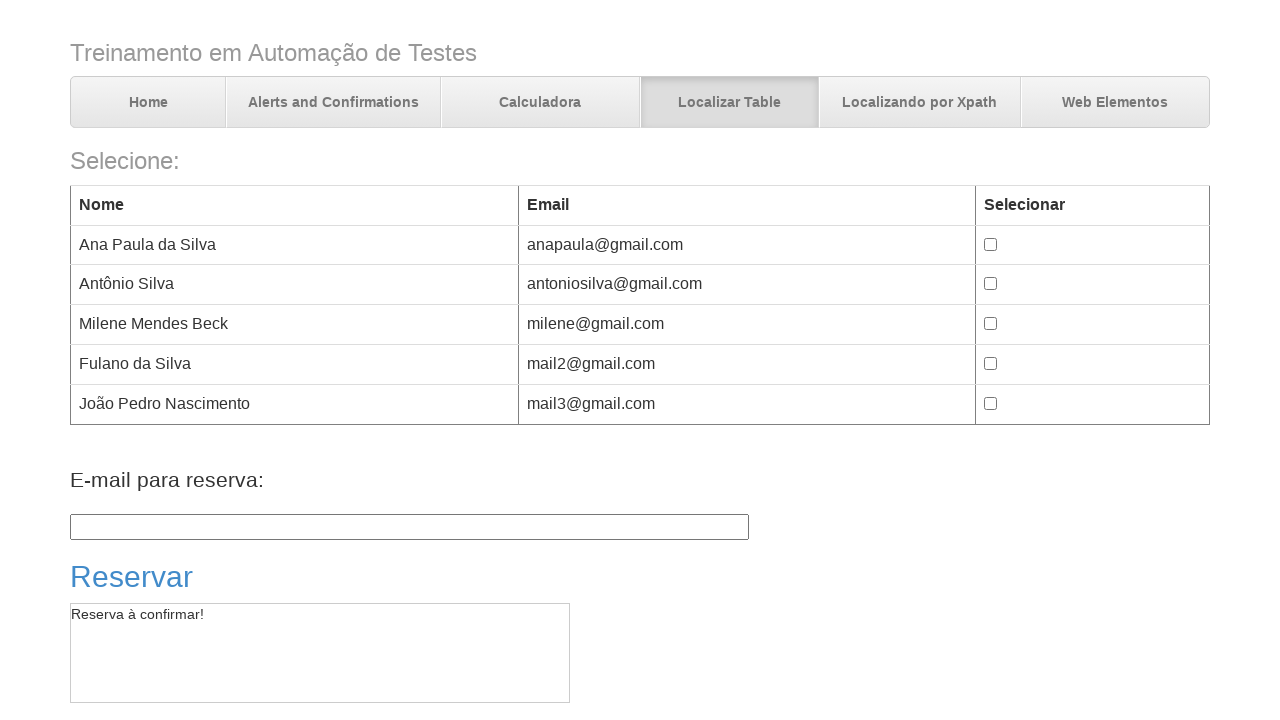

Verified forward navigation arrived at tables page
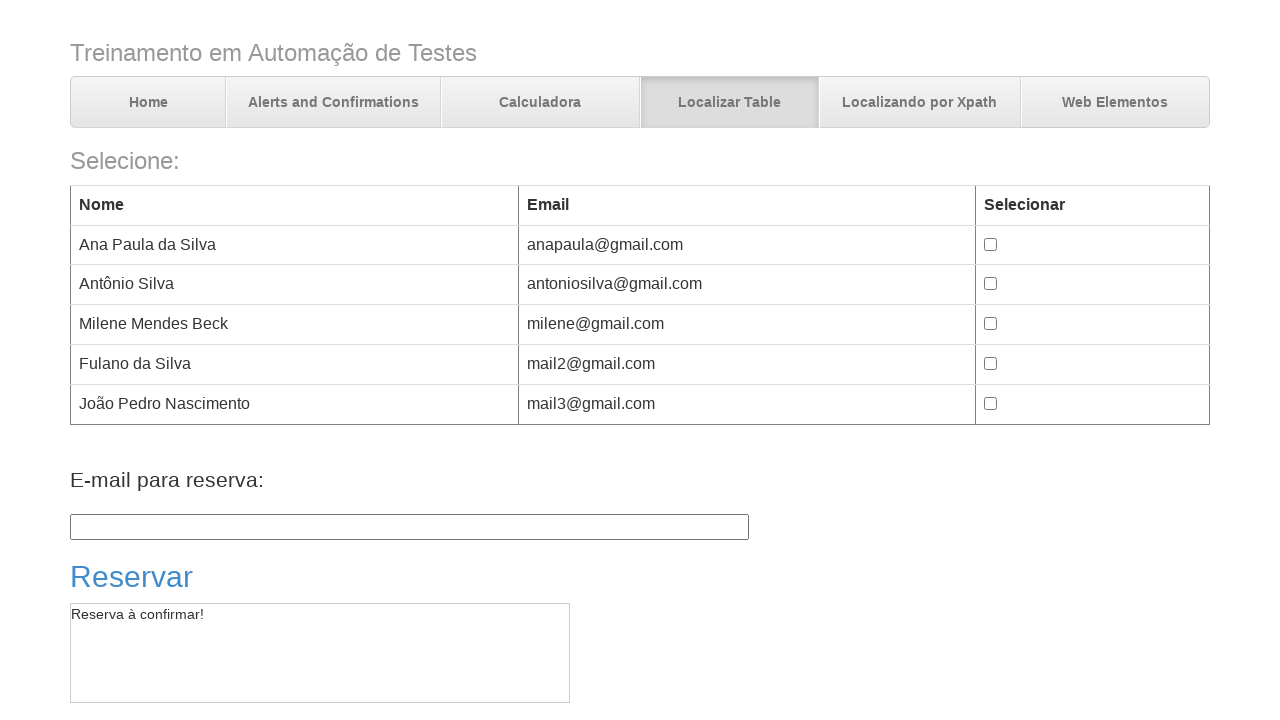

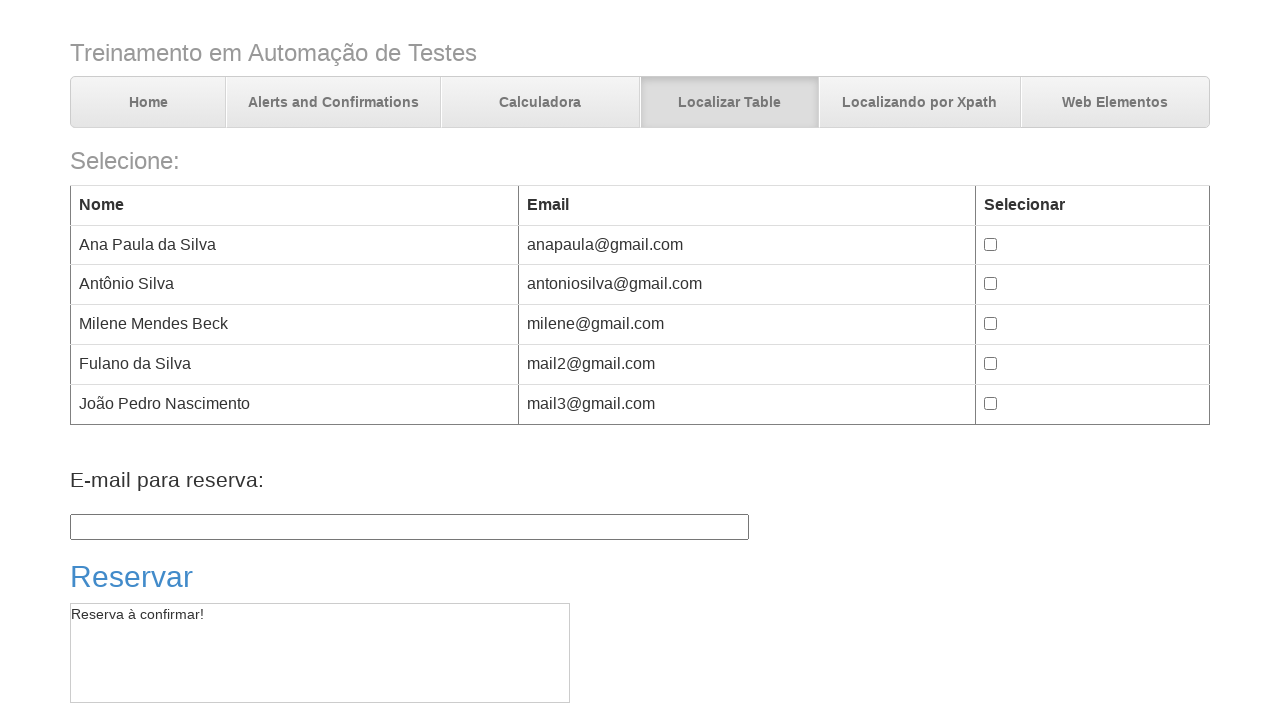